Tests that other controls are hidden when editing a todo item

Starting URL: https://todo-app.serenity-js.org/#/

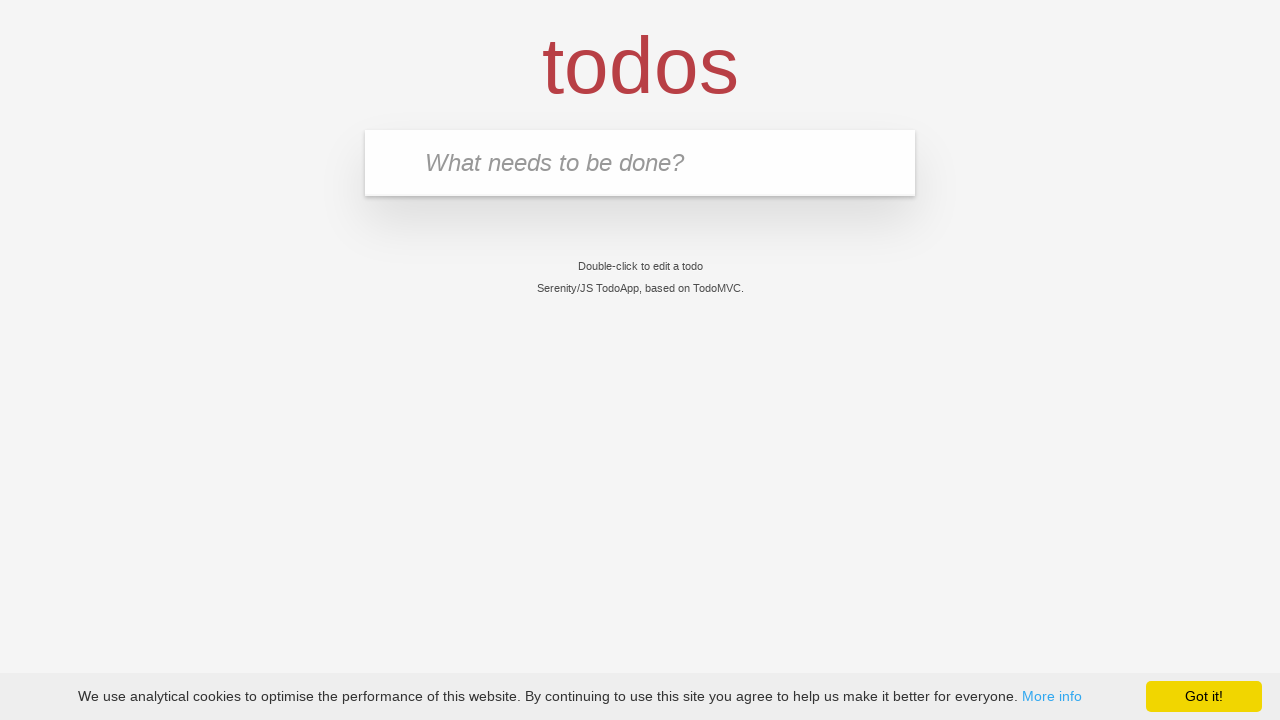

Filled first todo input with 'buy some cheese' on .new-todo
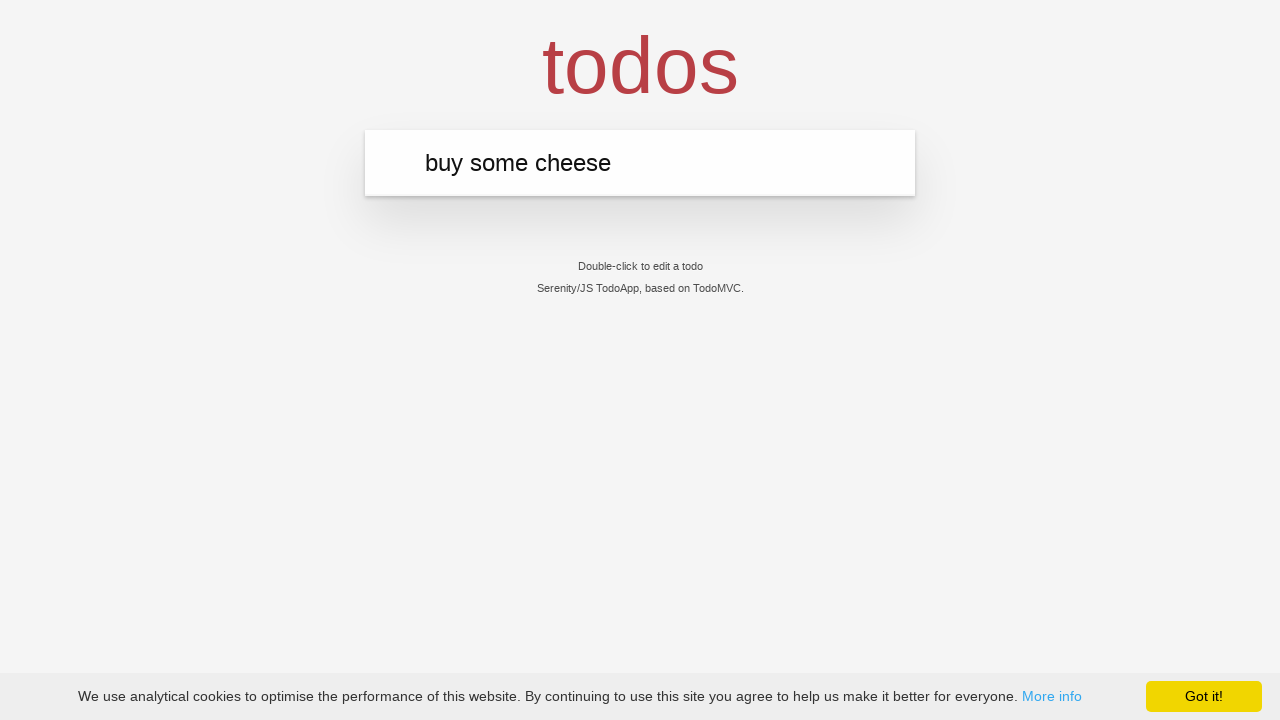

Pressed Enter to create first todo on .new-todo
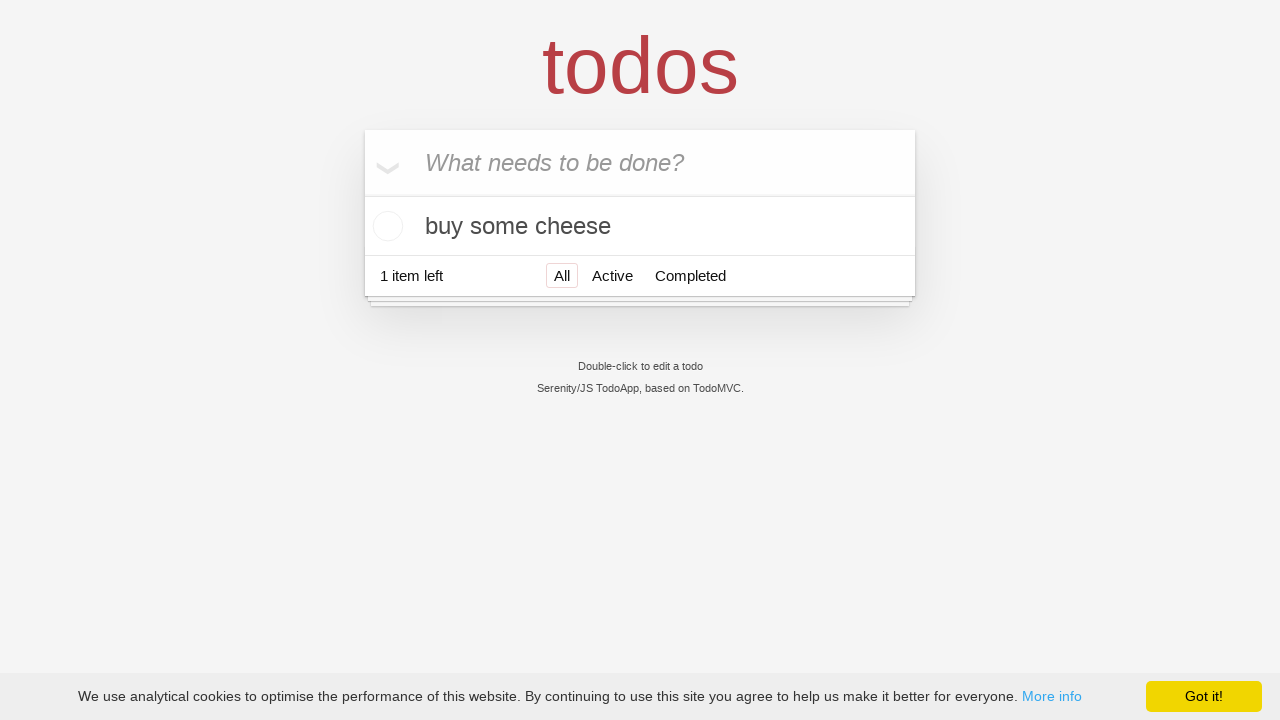

Filled second todo input with 'feed the cat' on .new-todo
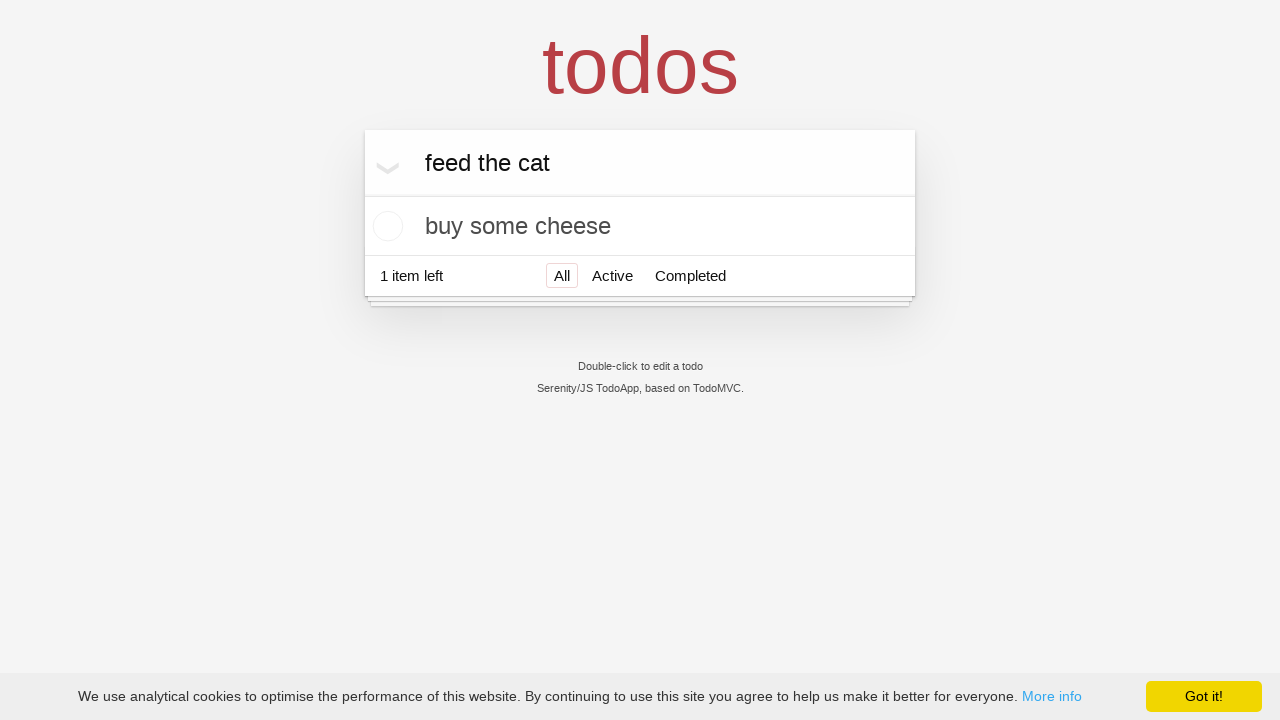

Pressed Enter to create second todo on .new-todo
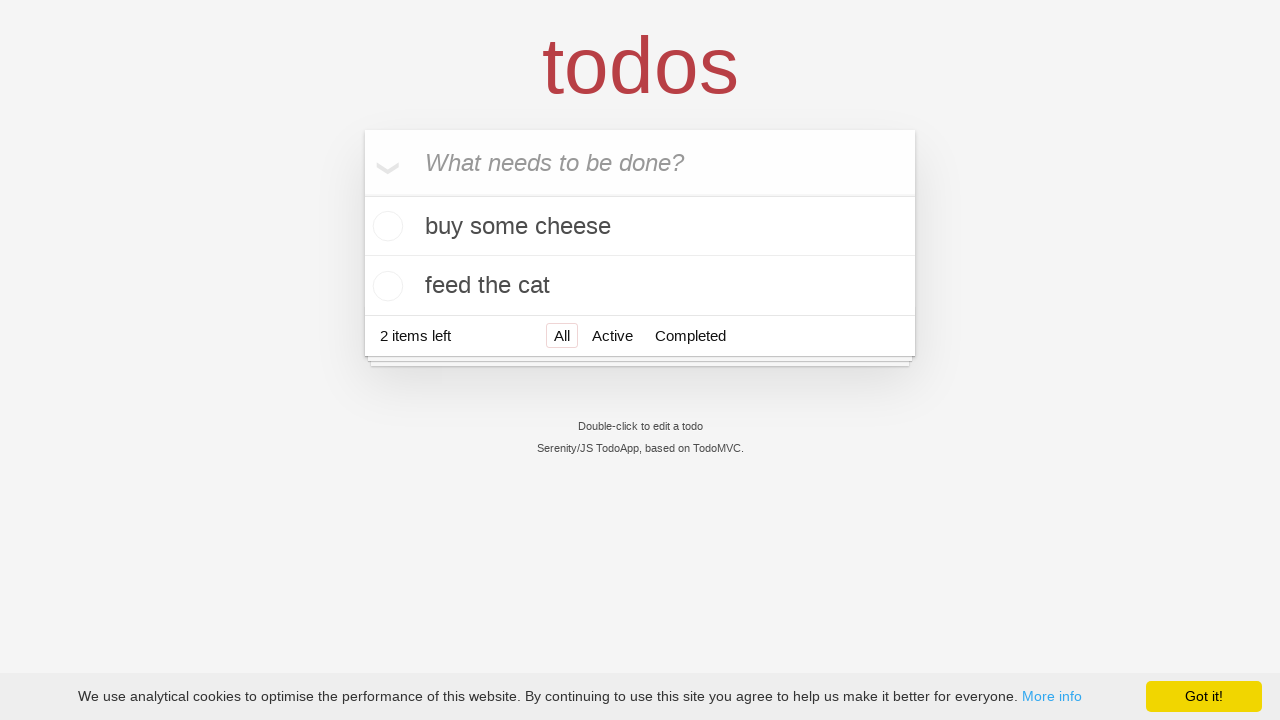

Filled third todo input with 'book a doctors appointment' on .new-todo
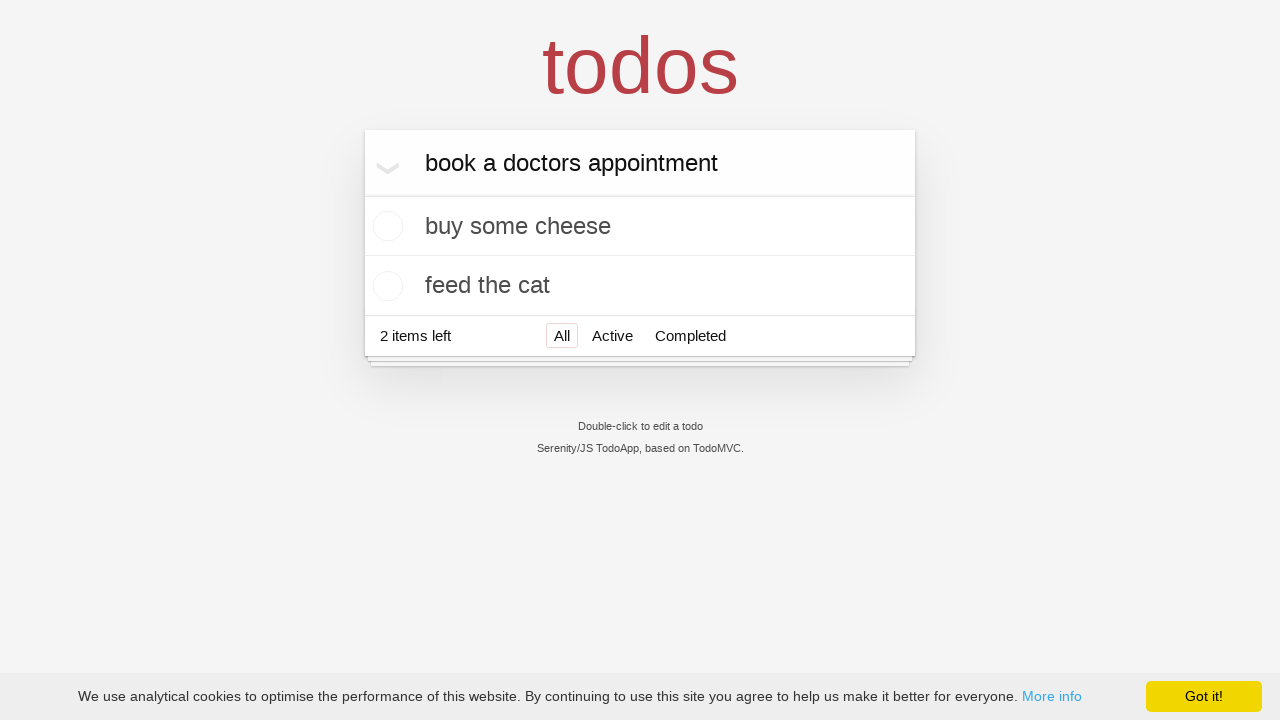

Pressed Enter to create third todo on .new-todo
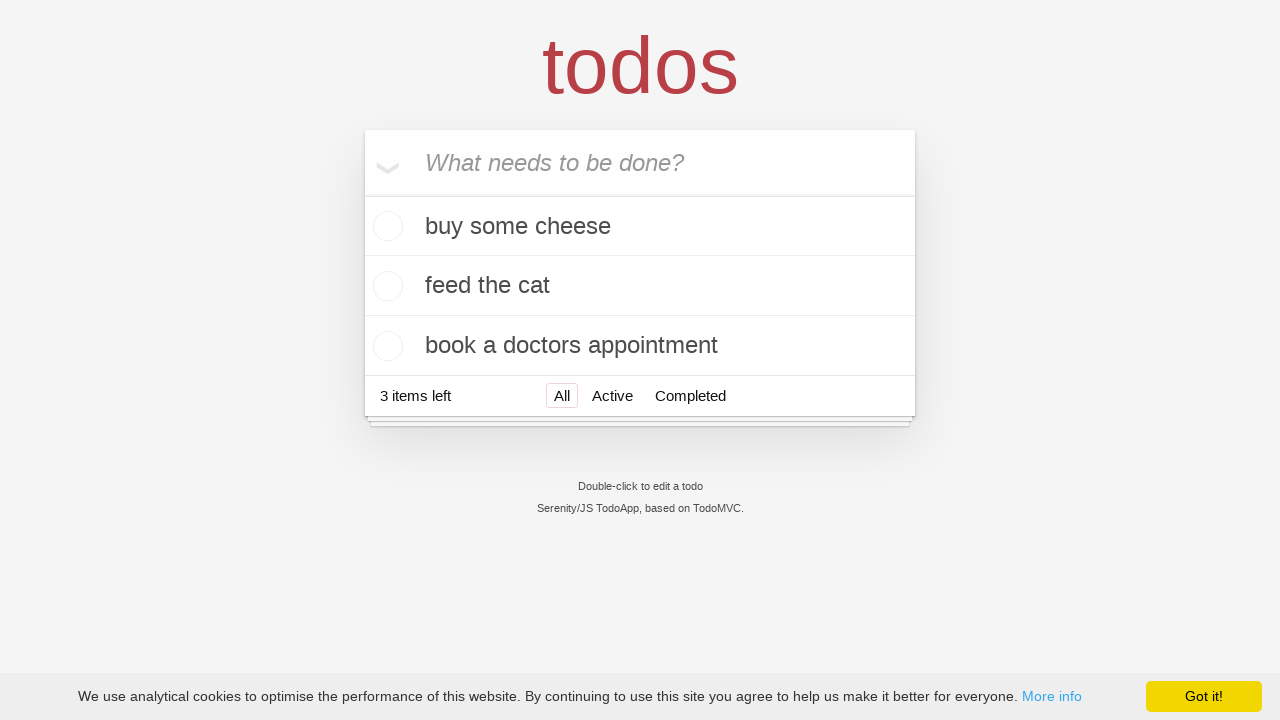

Waited for all three todo items to load in the list
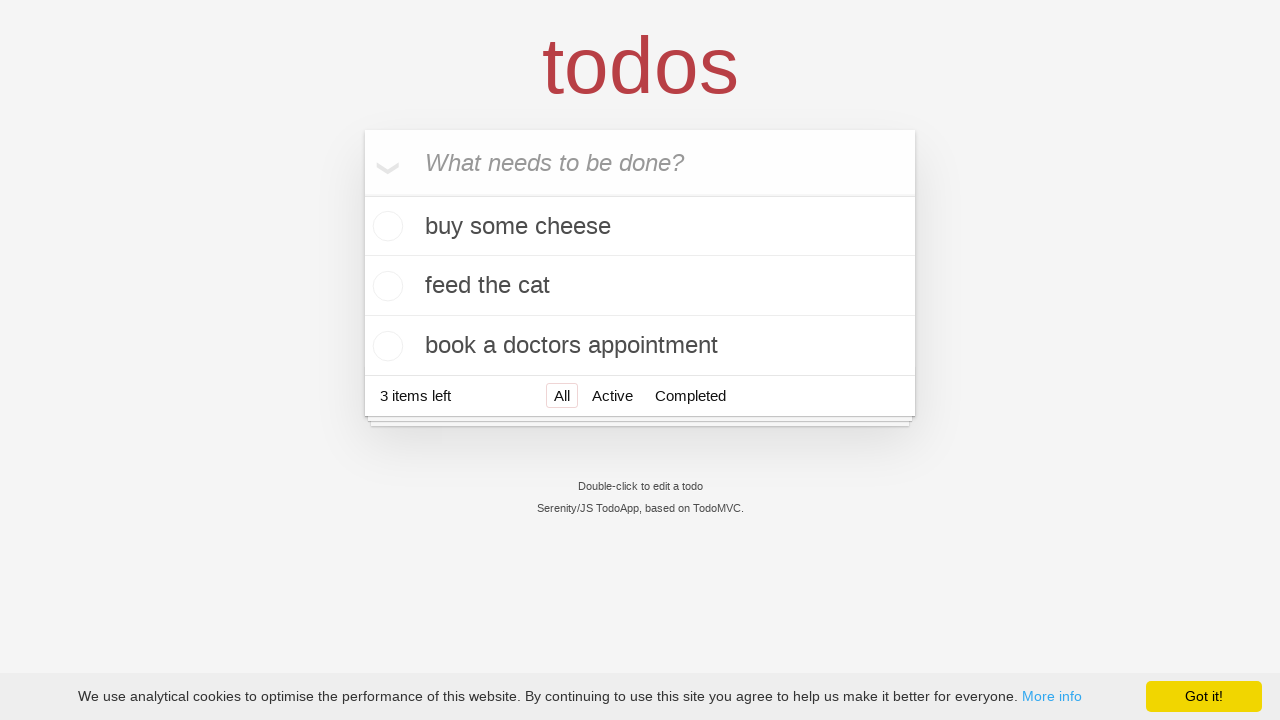

Double-clicked on the second todo item to enter edit mode at (640, 286) on .todo-list li >> nth=1
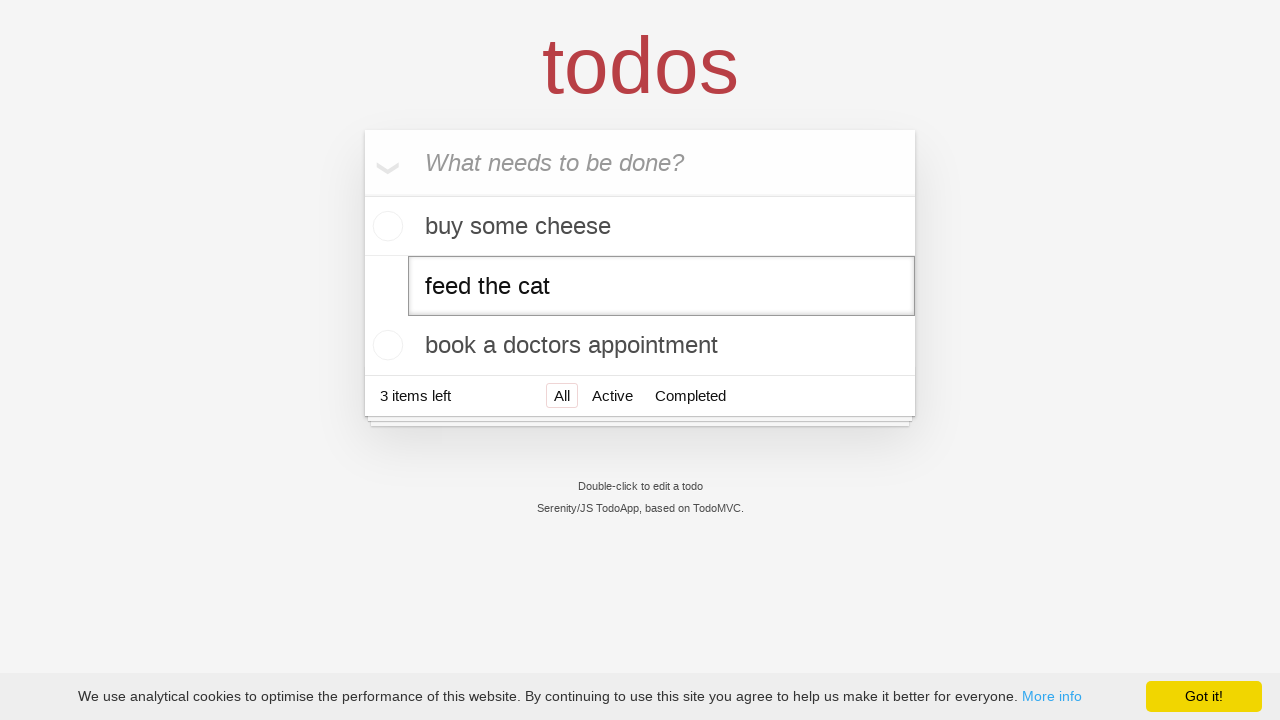

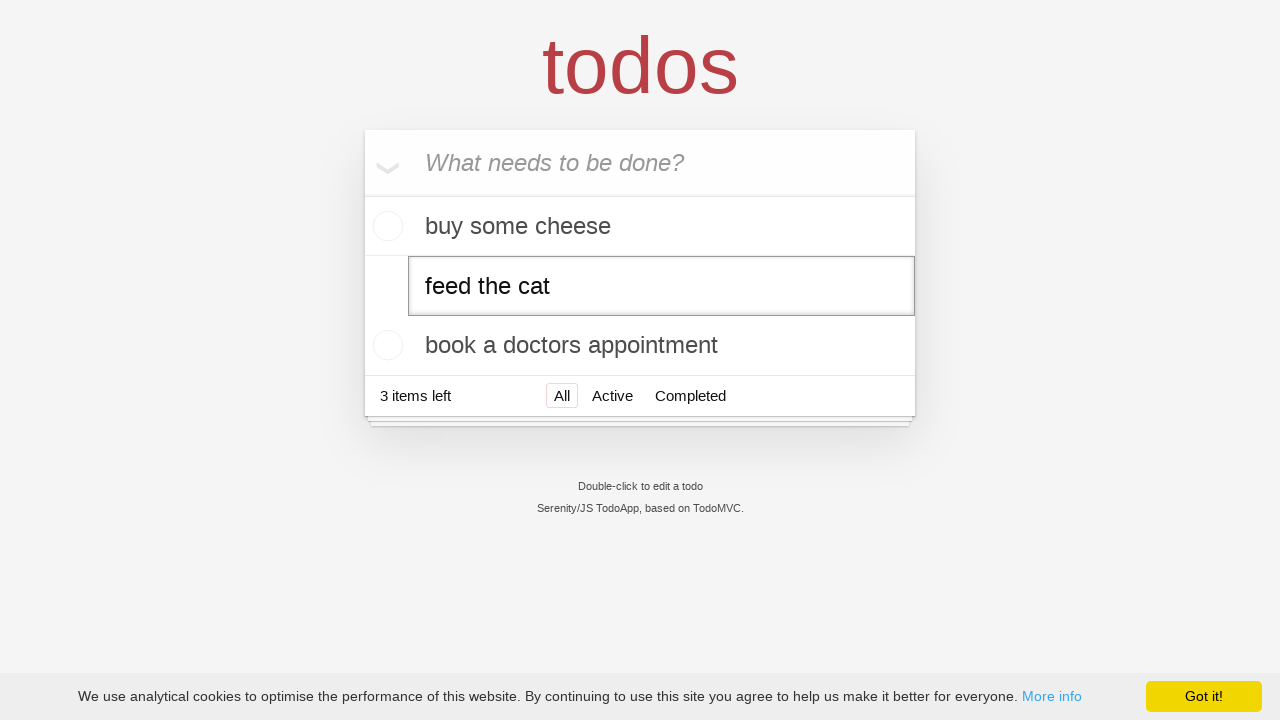